Tests drag and drop functionality on jQuery UI demo page by dragging an element to a drop target within an iframe

Starting URL: https://jqueryui.com/droppable/

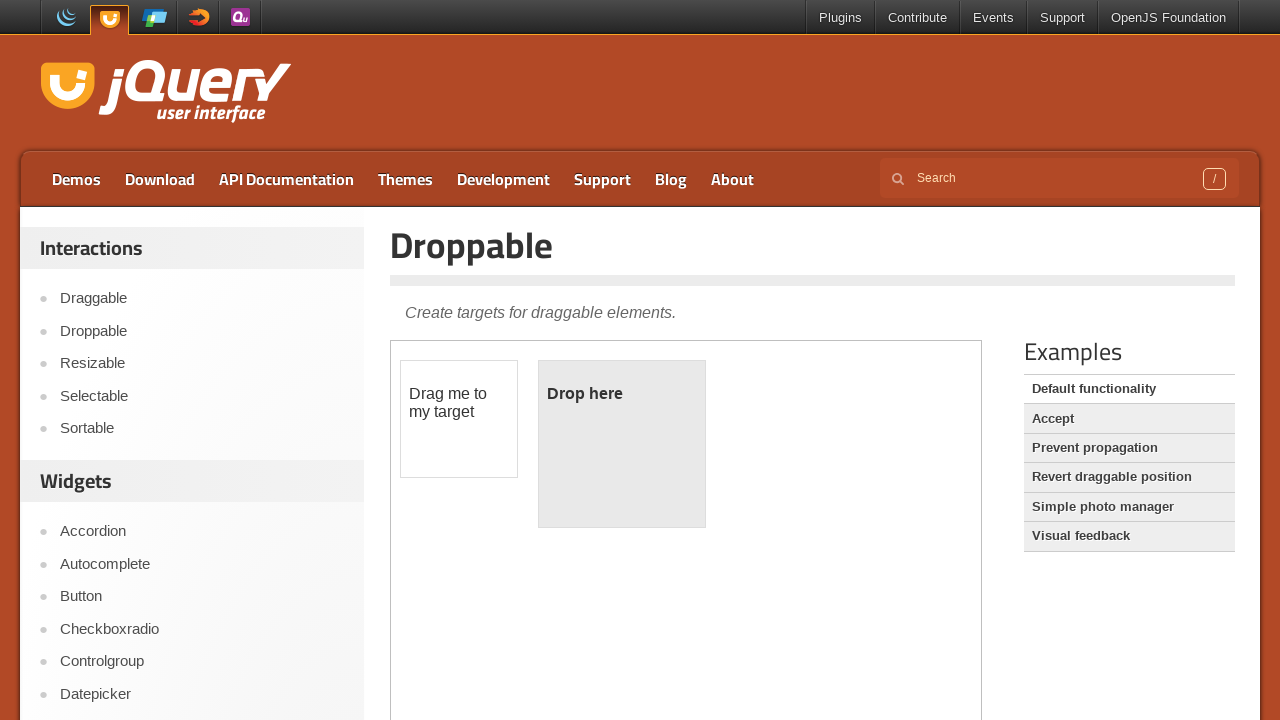

Located iframe with demo-frame class containing drag and drop demo
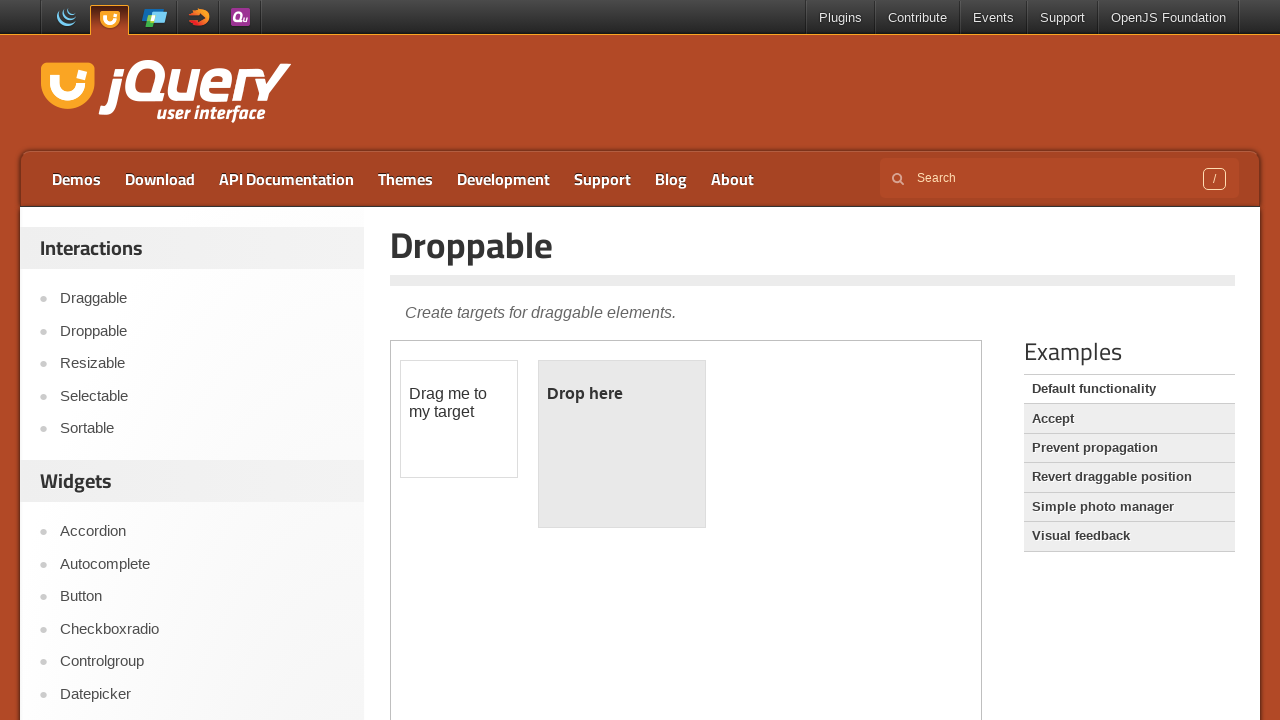

Located draggable element with text 'Drag me to my target'
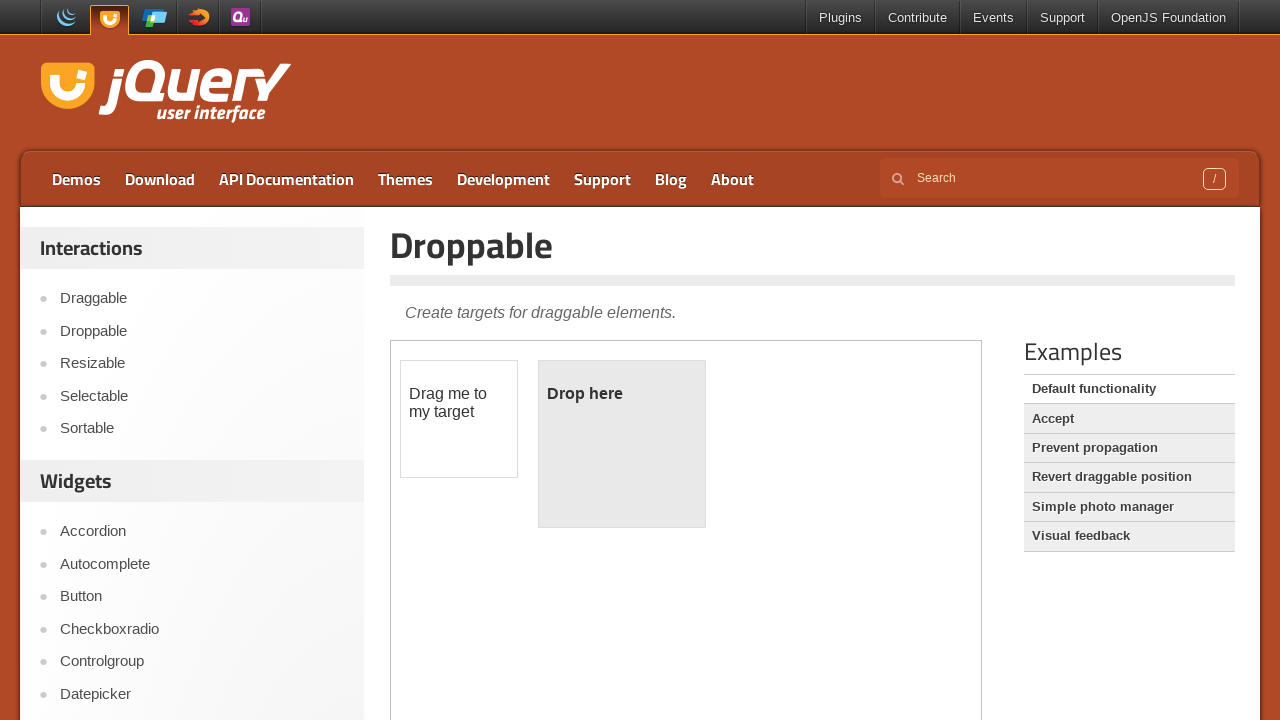

Located drop target element with text 'Drop here'
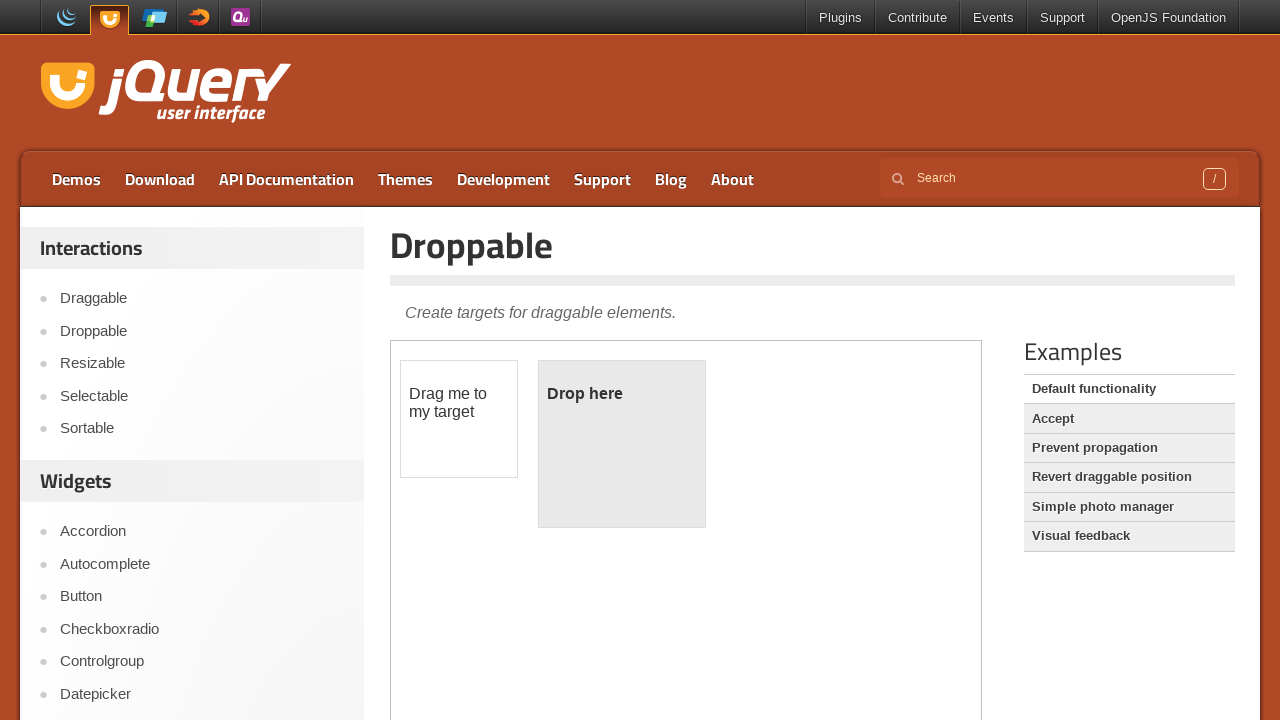

Dragged element to drop target successfully at (622, 394)
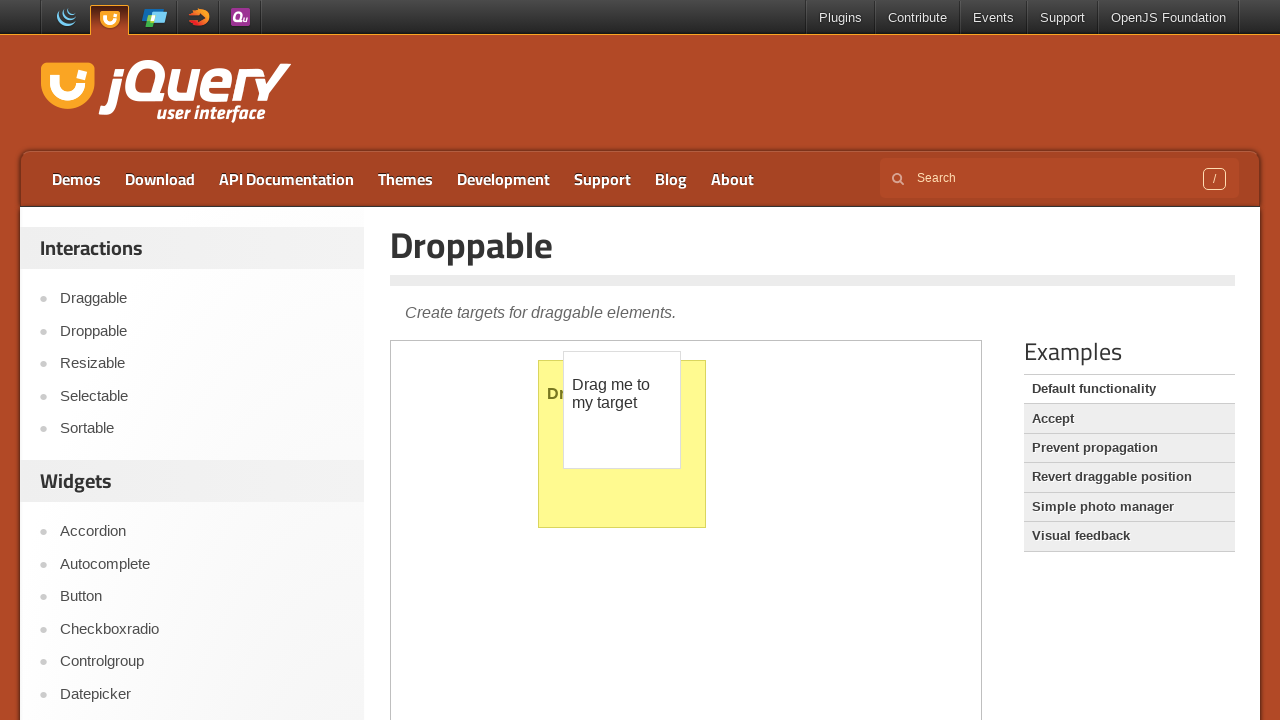

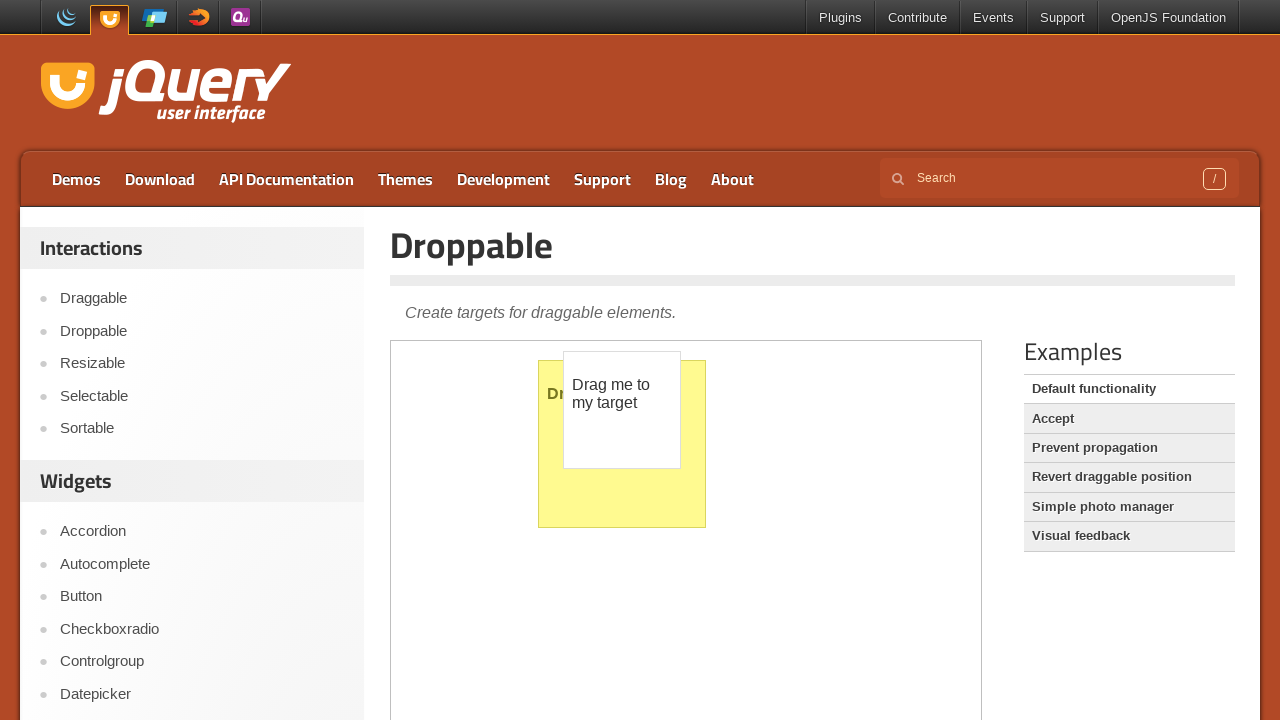